Tests the complete text box form by filling all fields with valid data (John Smith), submitting, and verifying all output fields display correct values

Starting URL: https://demoqa.com/text-box

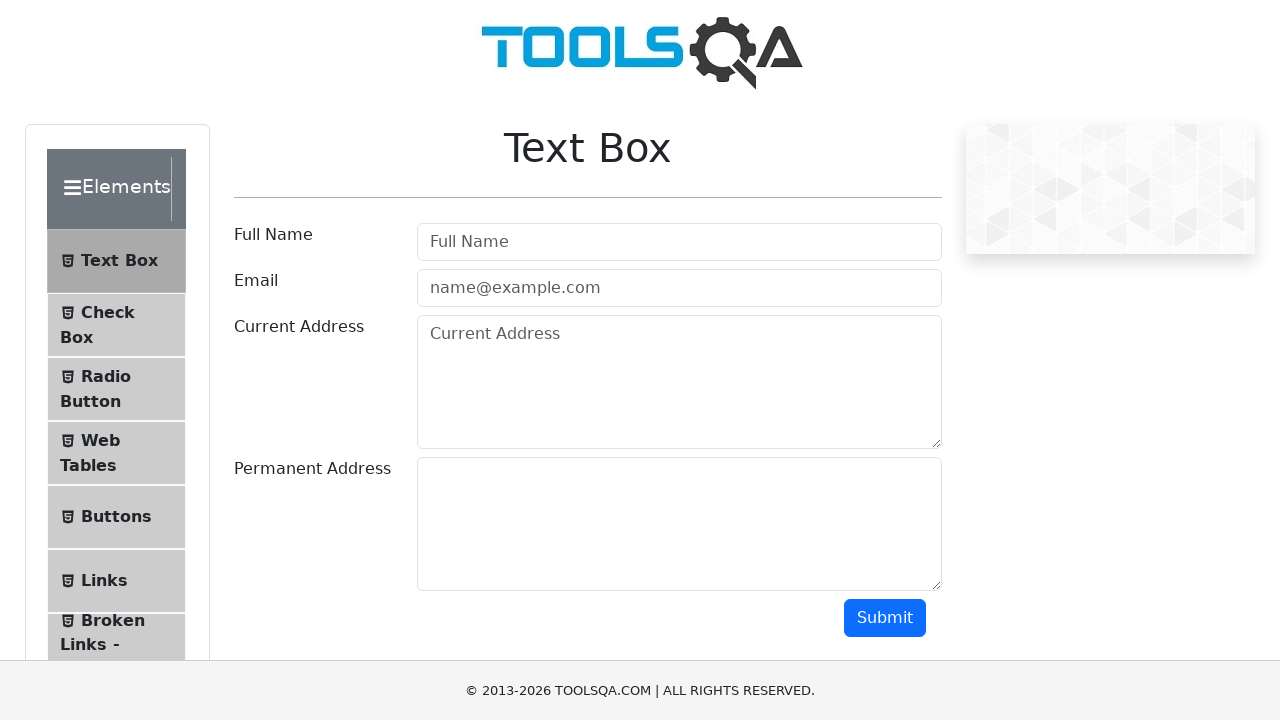

Clicked Full Name input field at (679, 242) on input#userName
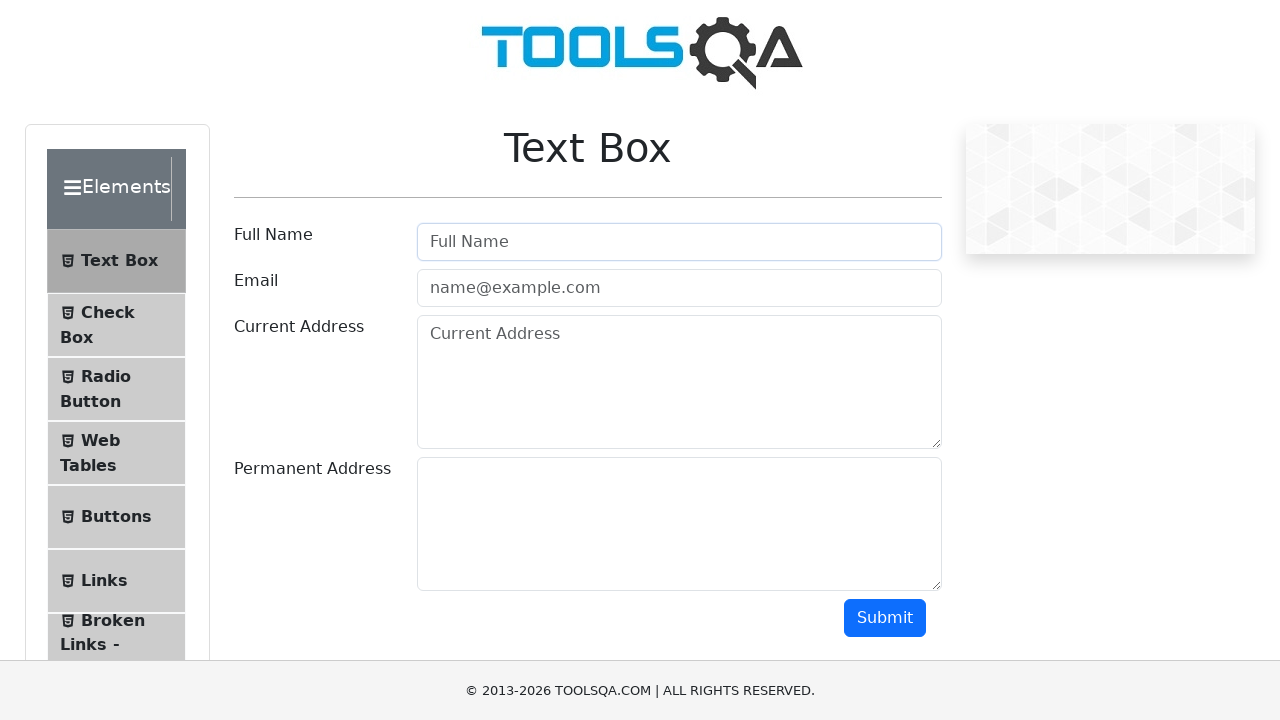

Filled Full Name field with 'John Smith' on input#userName
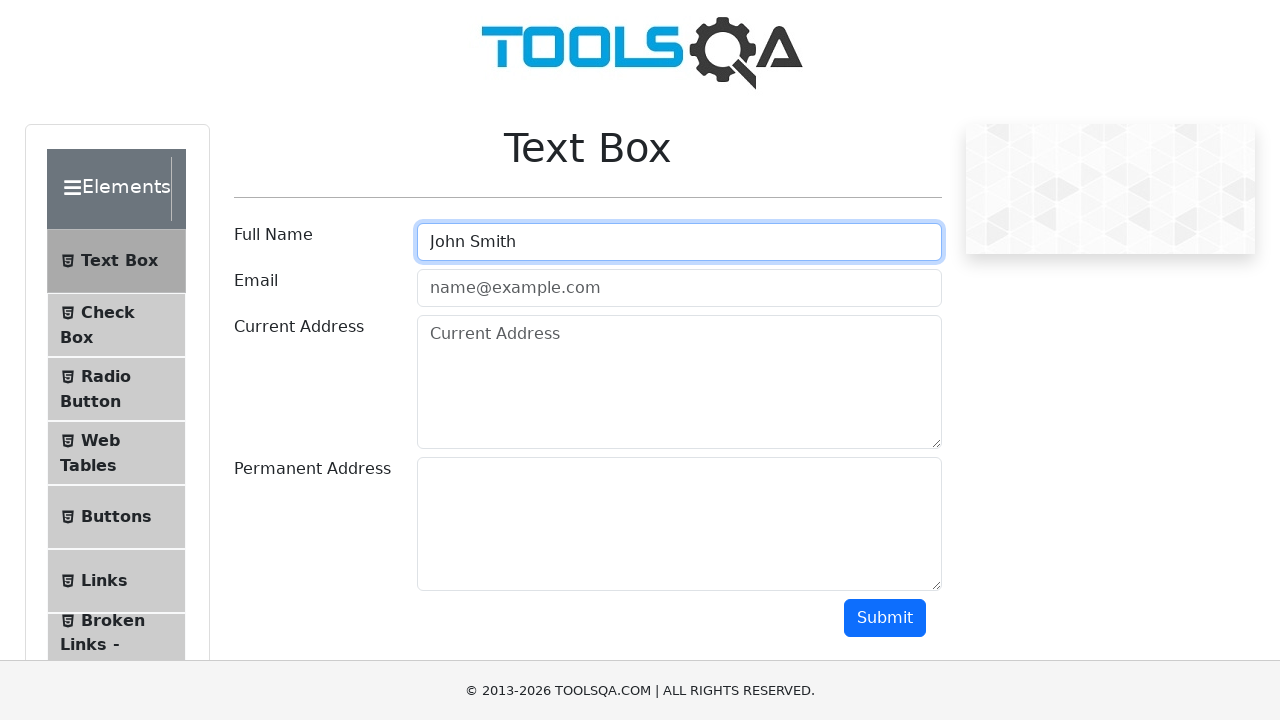

Clicked Email input field at (679, 288) on input#userEmail
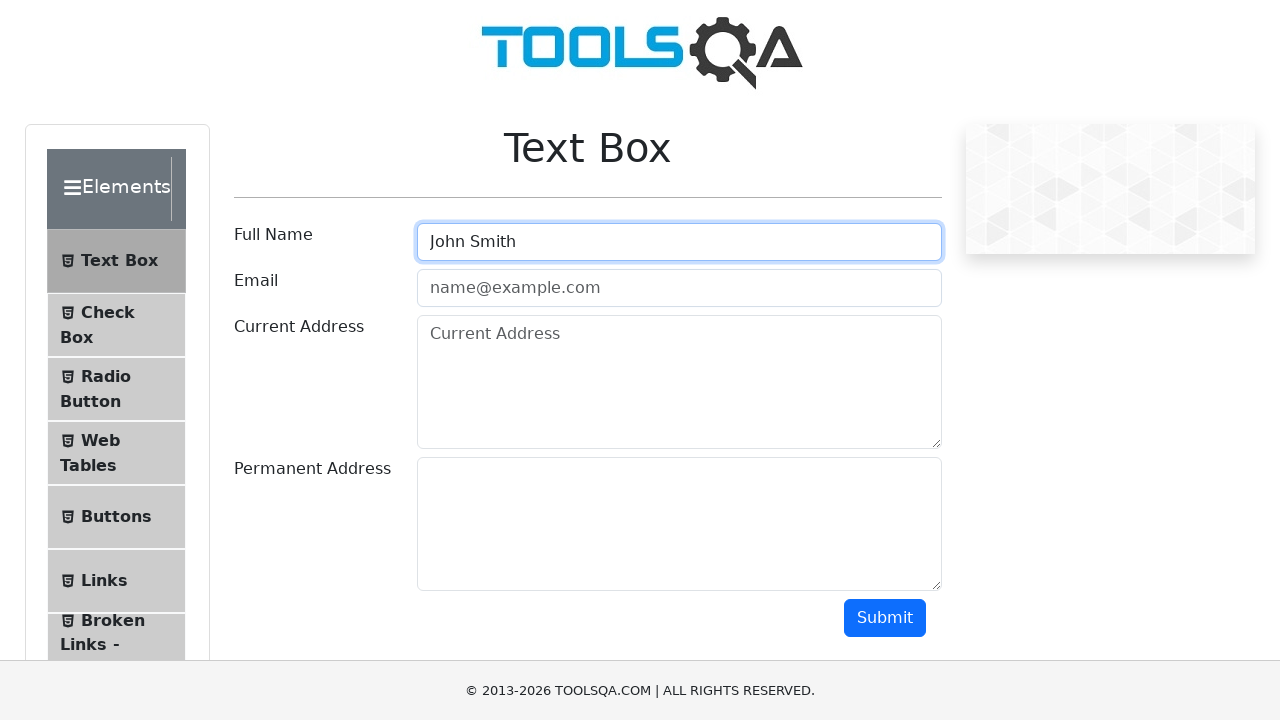

Filled Email field with 'john.smith@mailinator.com' on input#userEmail
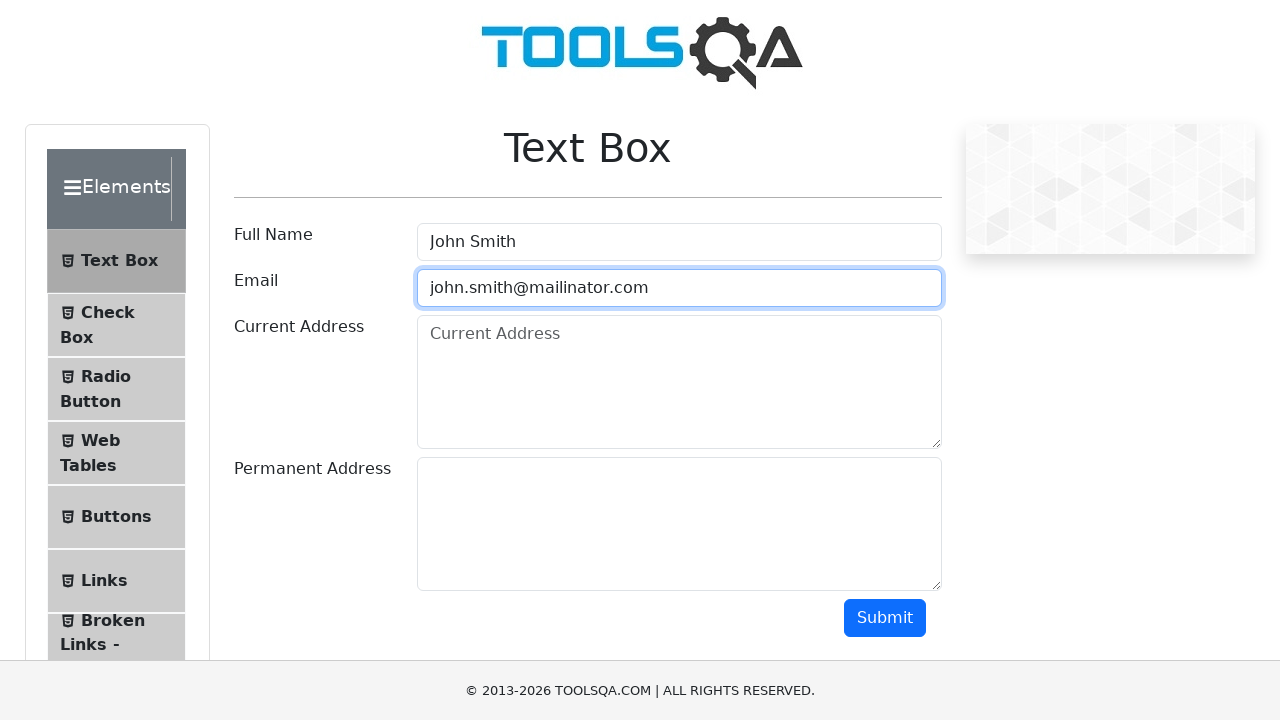

Clicked Current Address input field at (679, 382) on #currentAddress
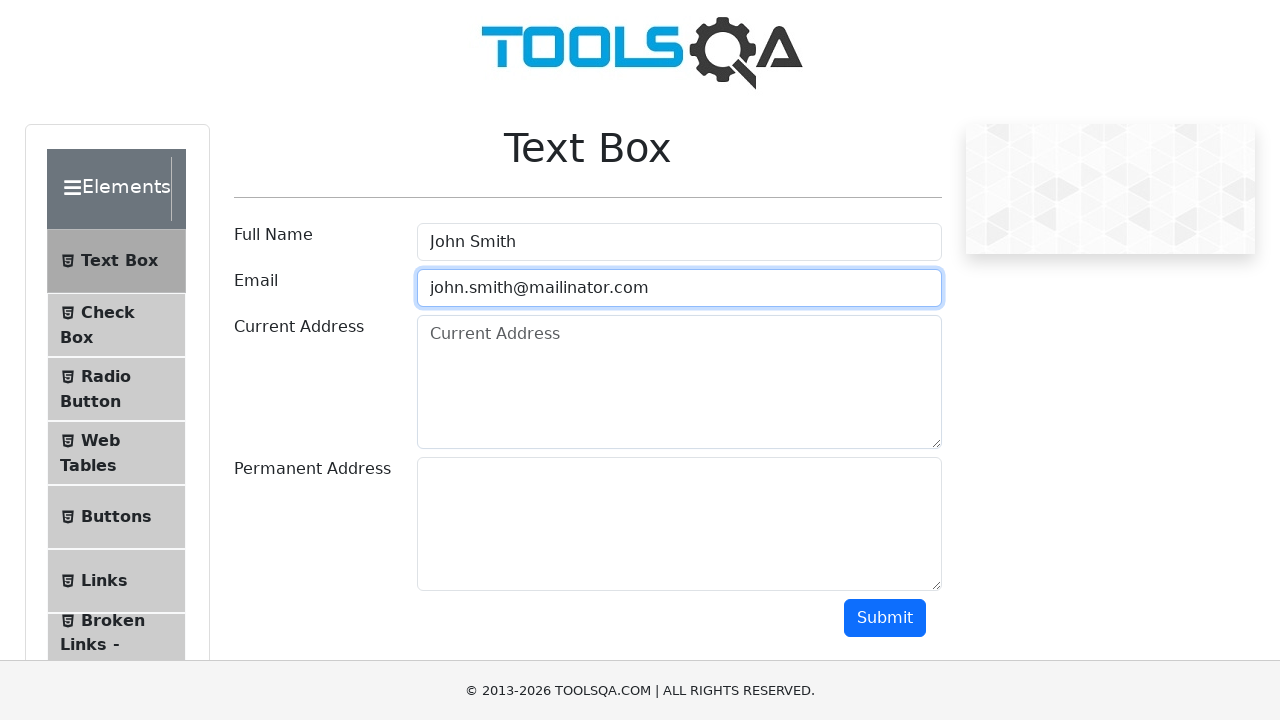

Filled Current Address field with 'Street Smith 3, London, UK' on #currentAddress
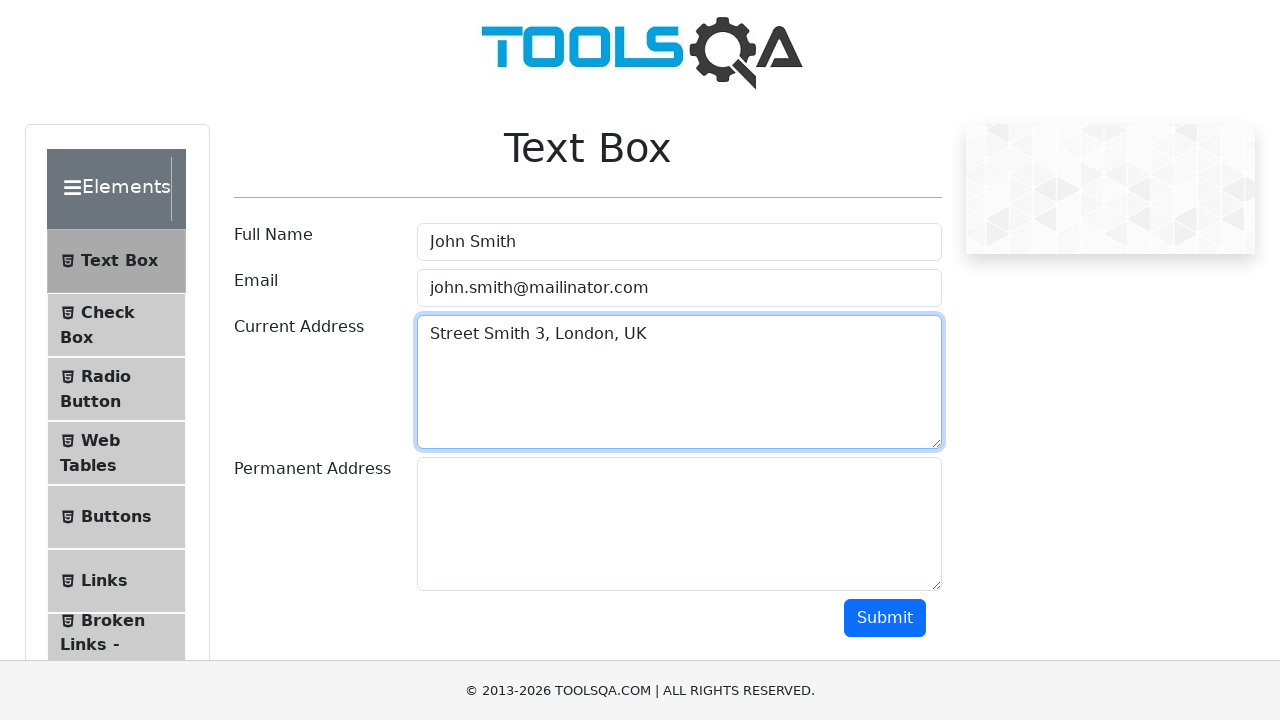

Clicked Permanent Address input field at (679, 524) on #permanentAddress
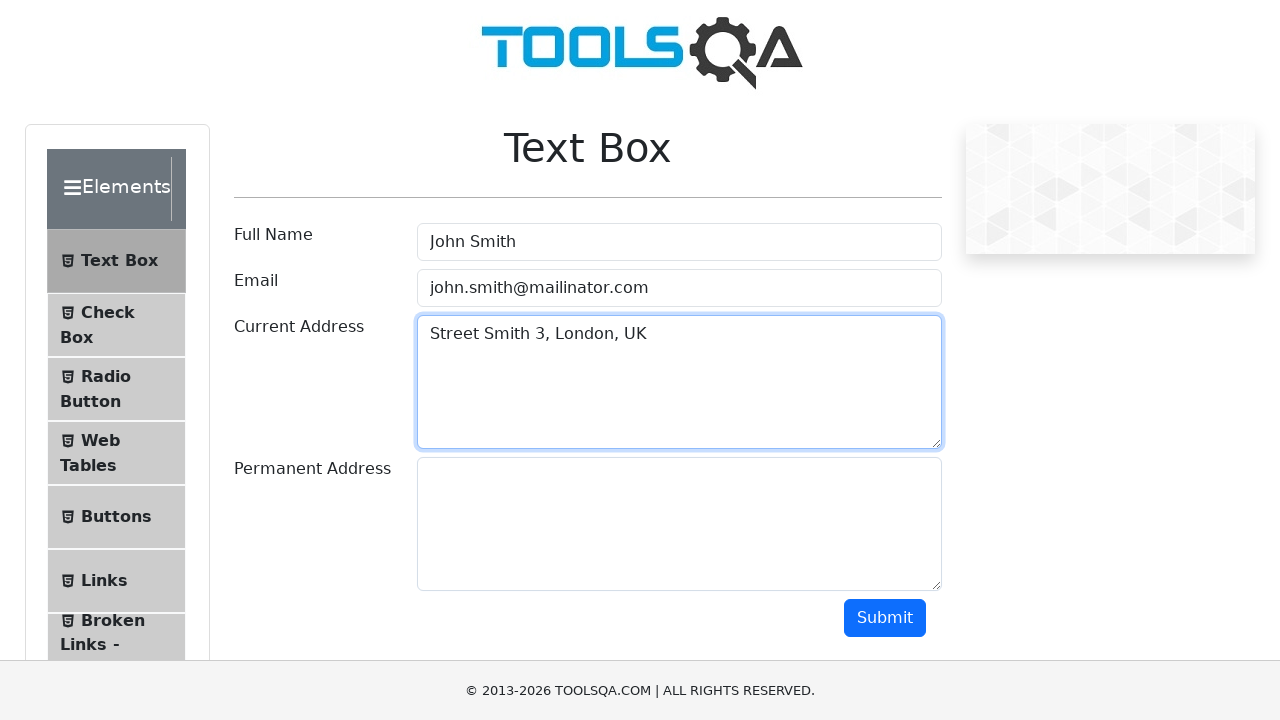

Filled Permanent Address field with 'Street Smith 6, London,UK' on #permanentAddress
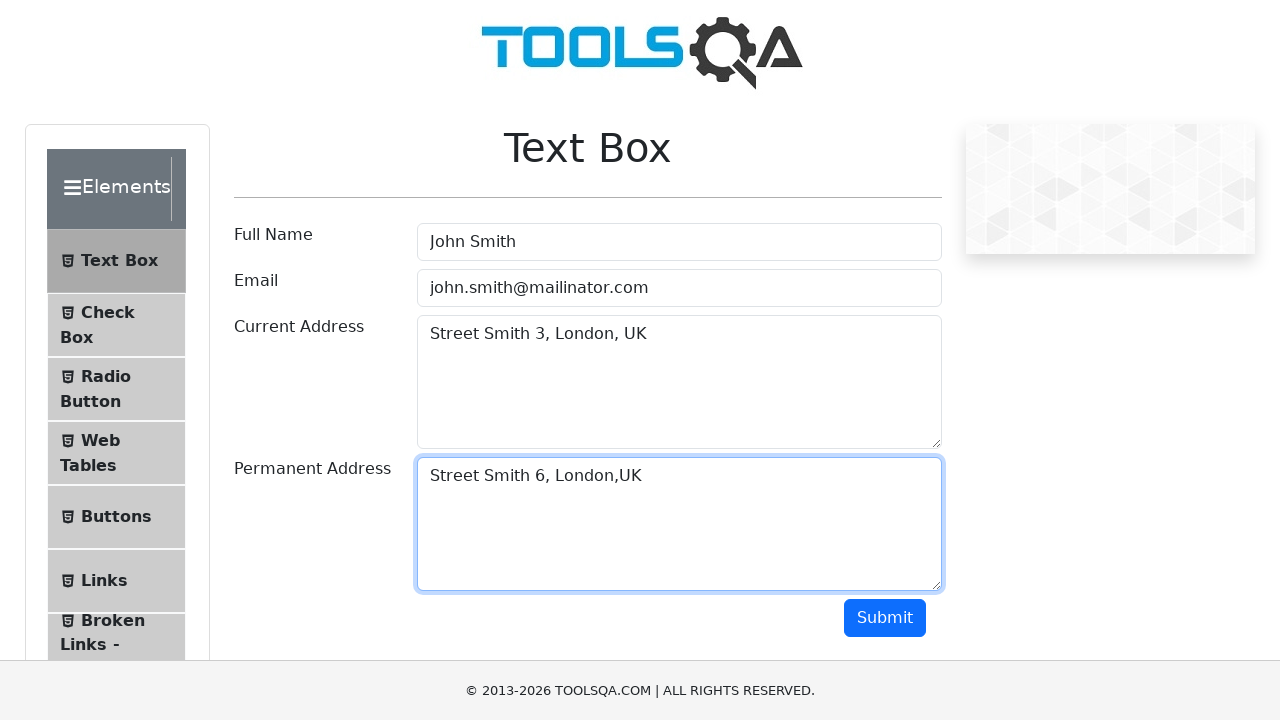

Clicked Submit button at (885, 618) on button#submit
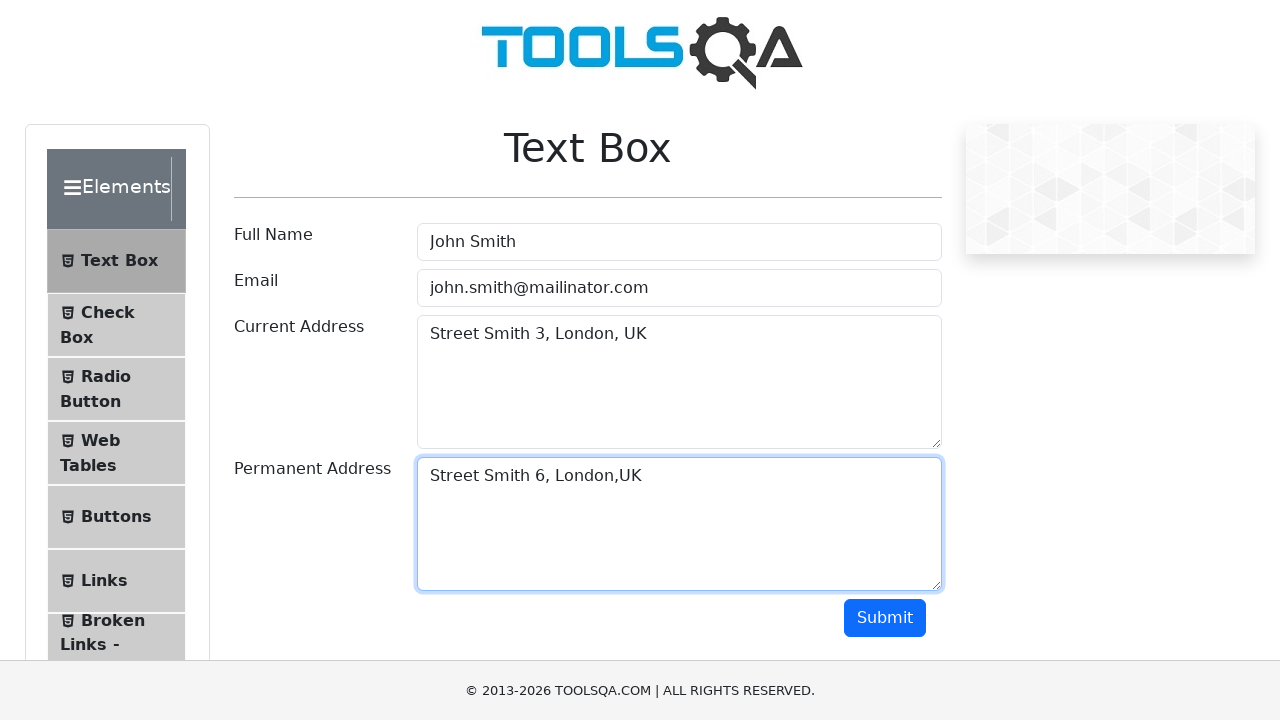

Output section loaded with name field visible
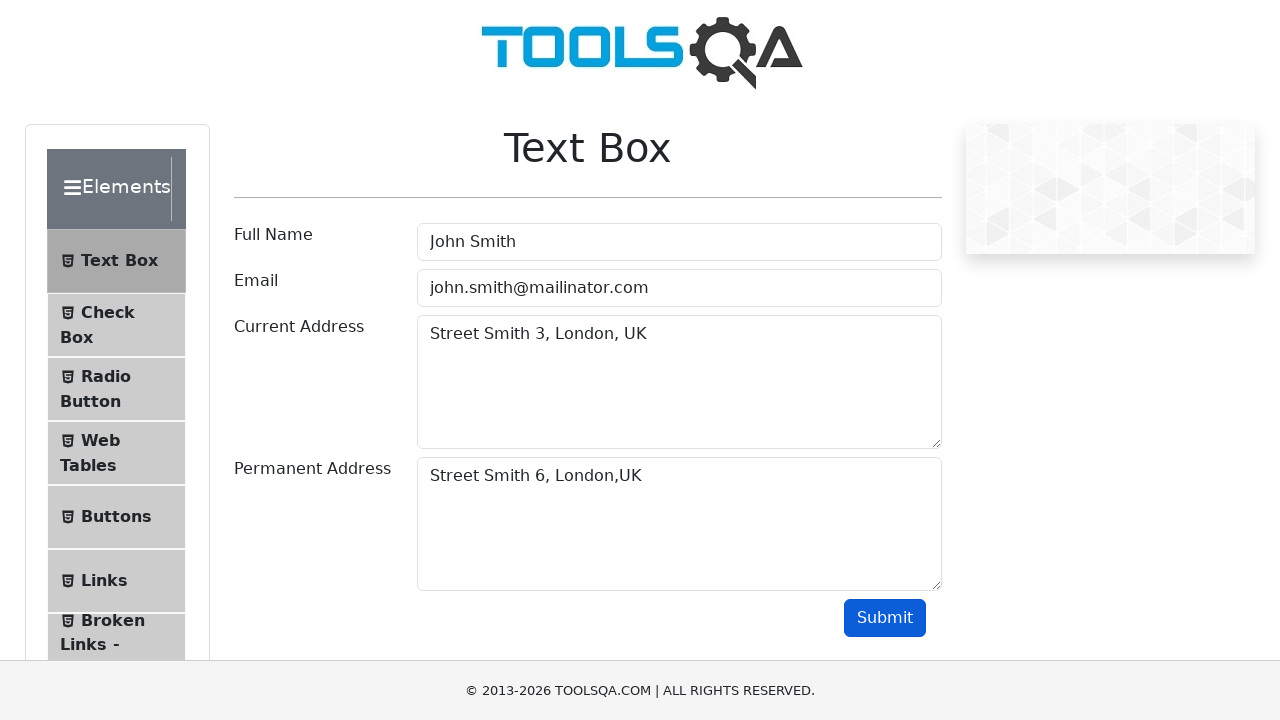

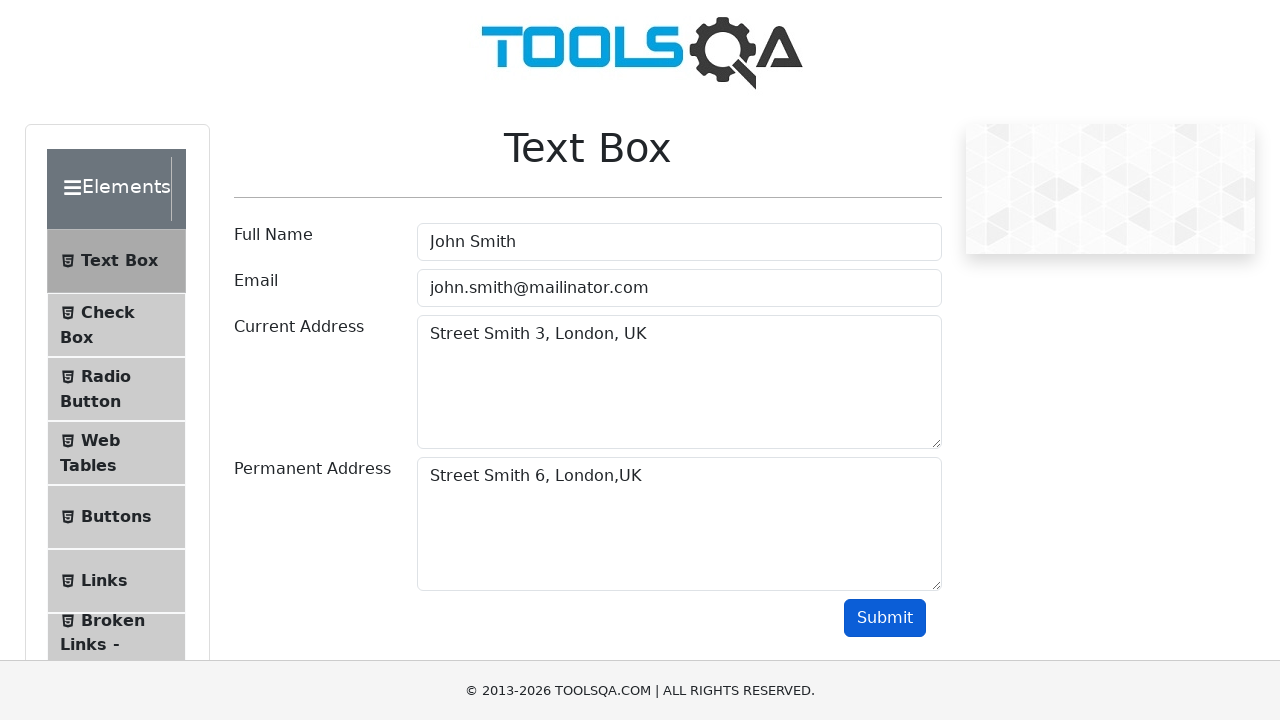